Tests the text box form by filling in Full Name and Current Address fields, submitting the form, and verifying the output displays the entered text

Starting URL: https://demoqa.com/text-box

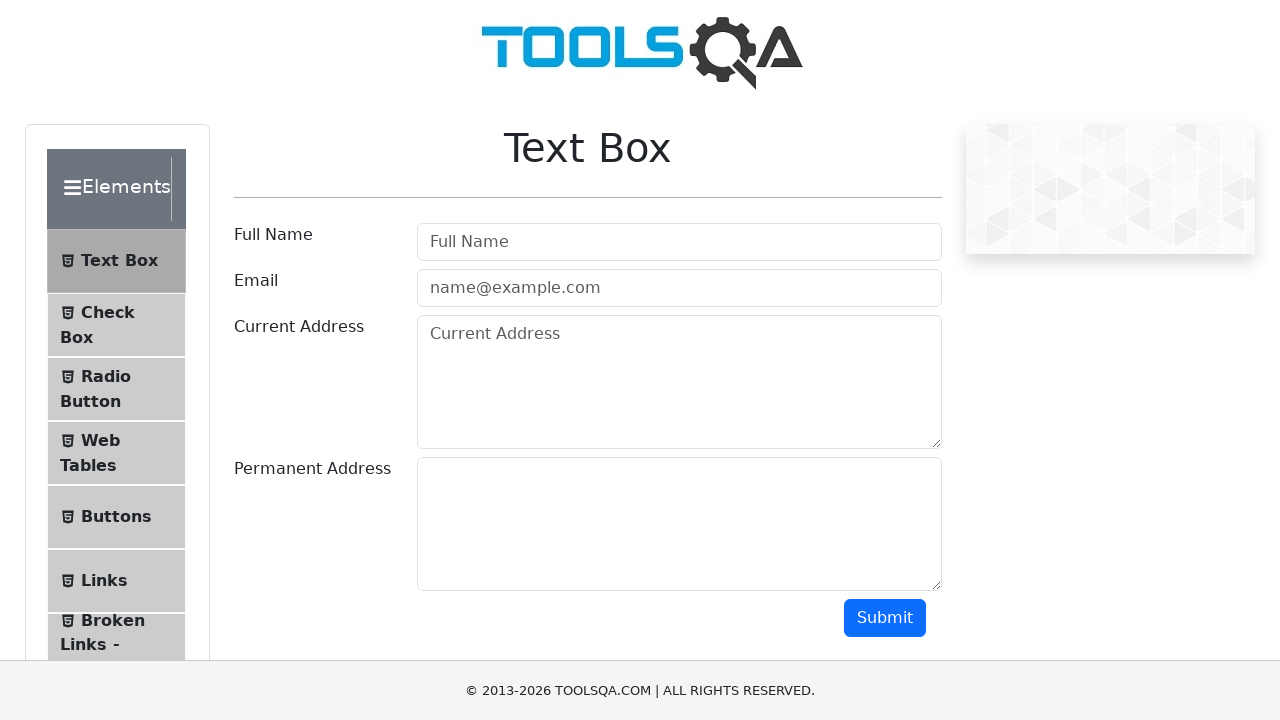

Filled Full Name field with 'Иван Иванов' on #userName
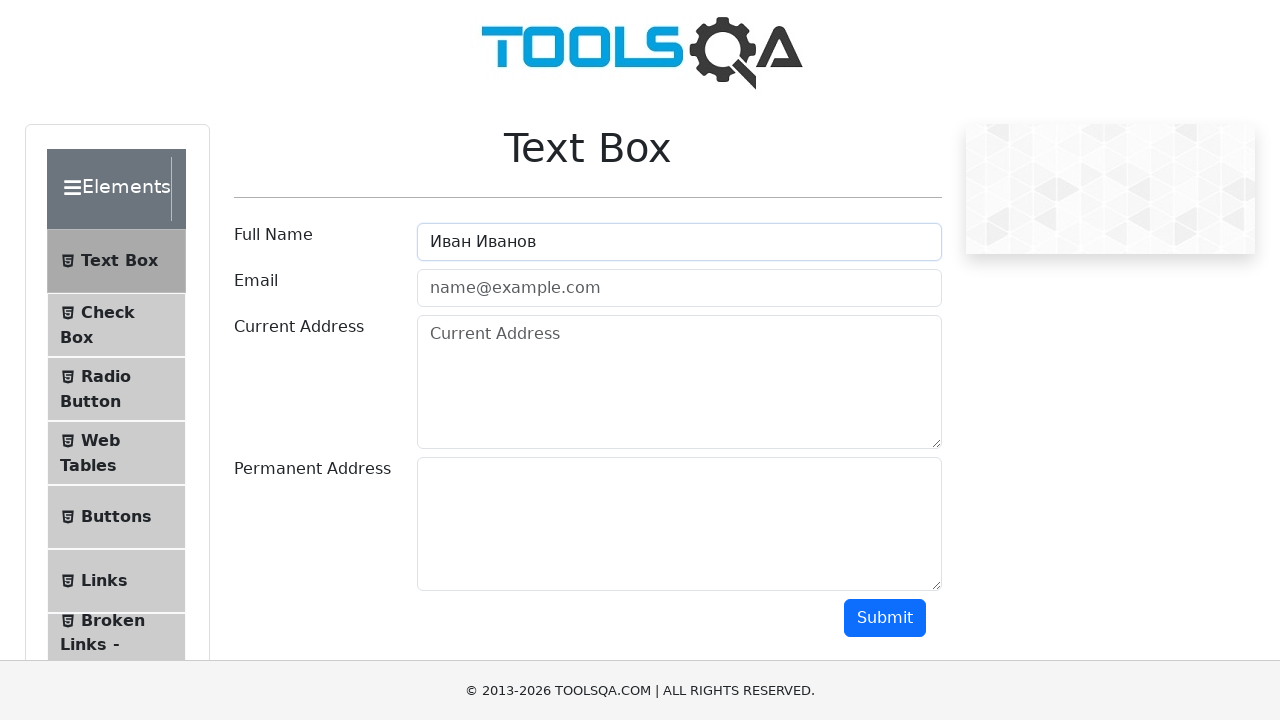

Filled Current Address field with 'Москва, Тверская 1' on #currentAddress
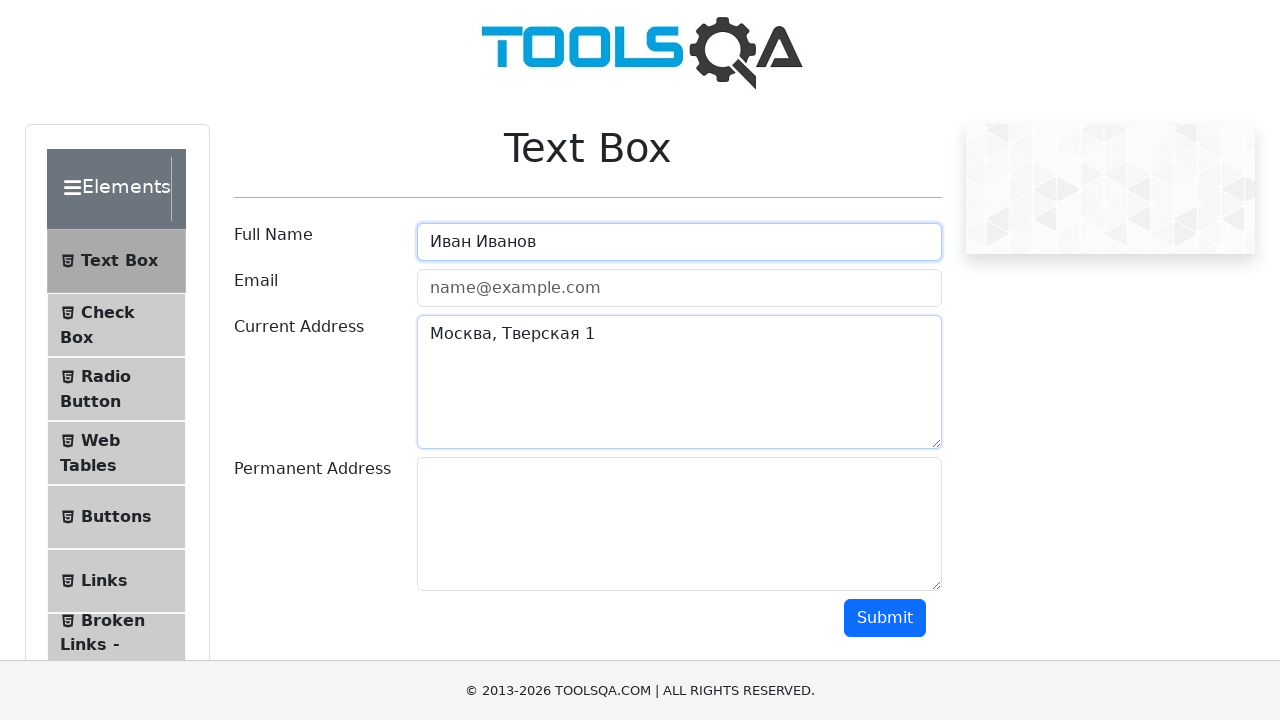

Clicked submit button to submit the text box form at (885, 618) on #submit
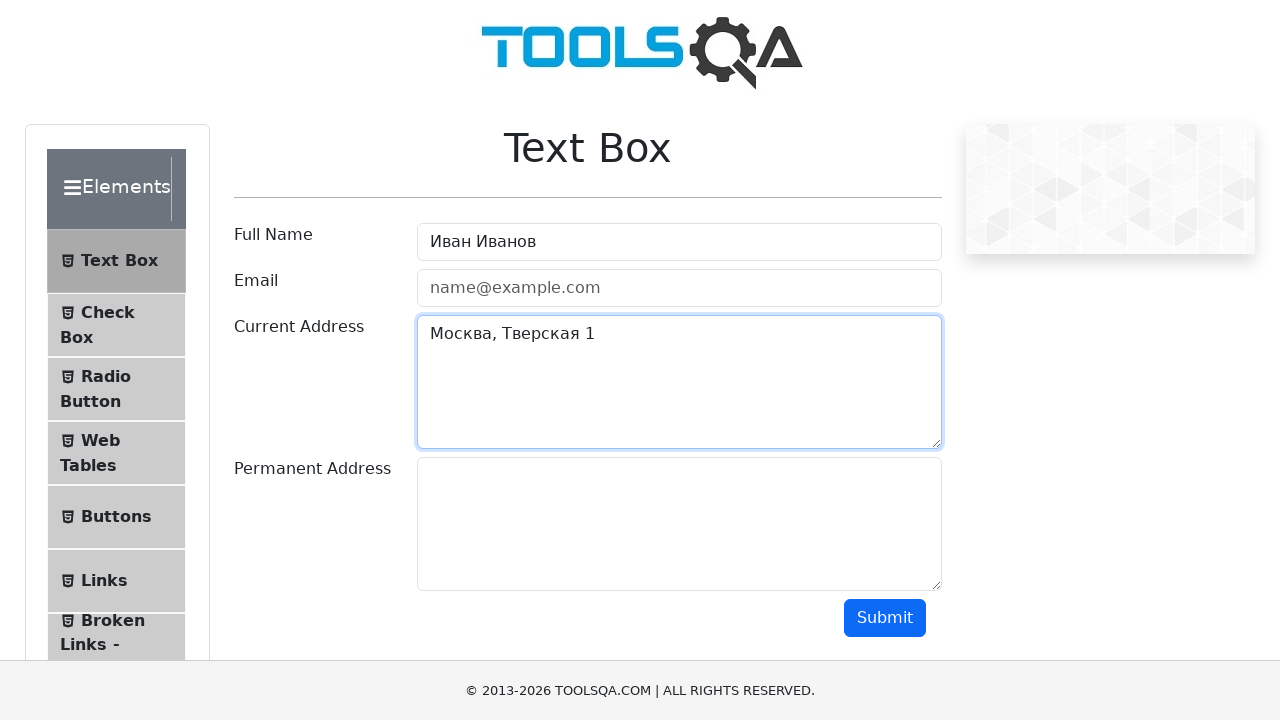

Output name field appeared after form submission
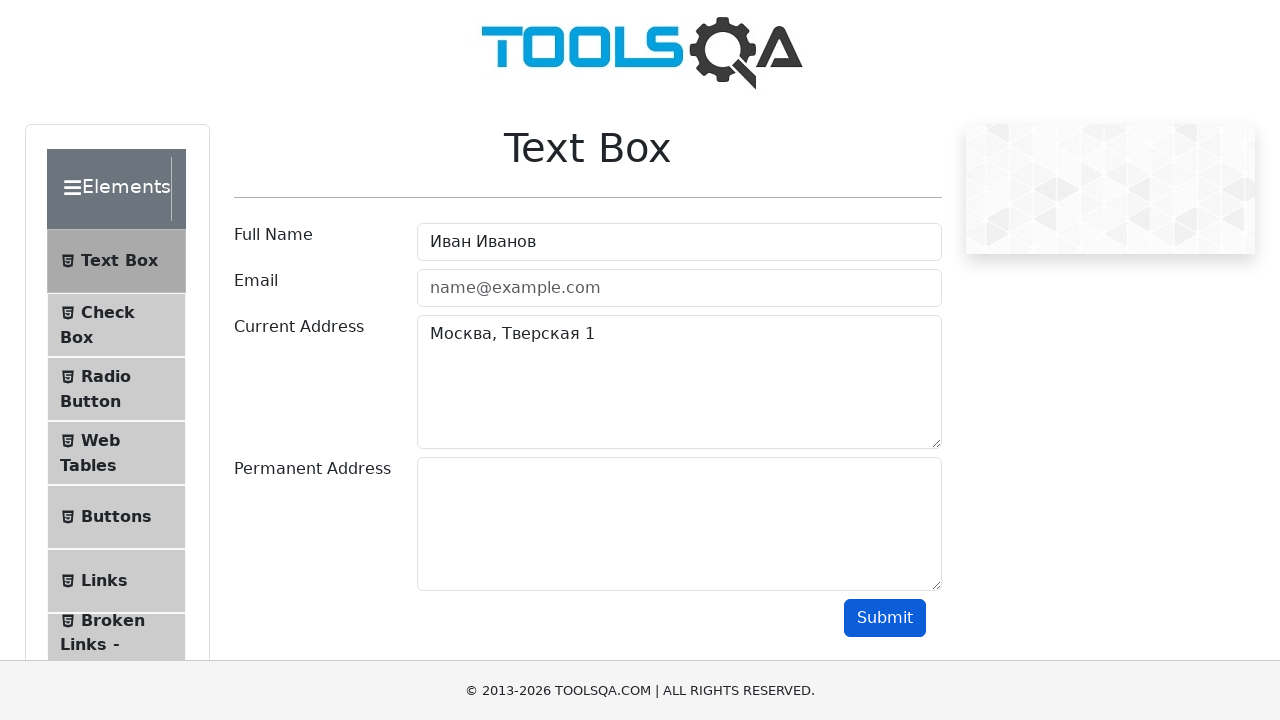

Output current address field appeared after form submission
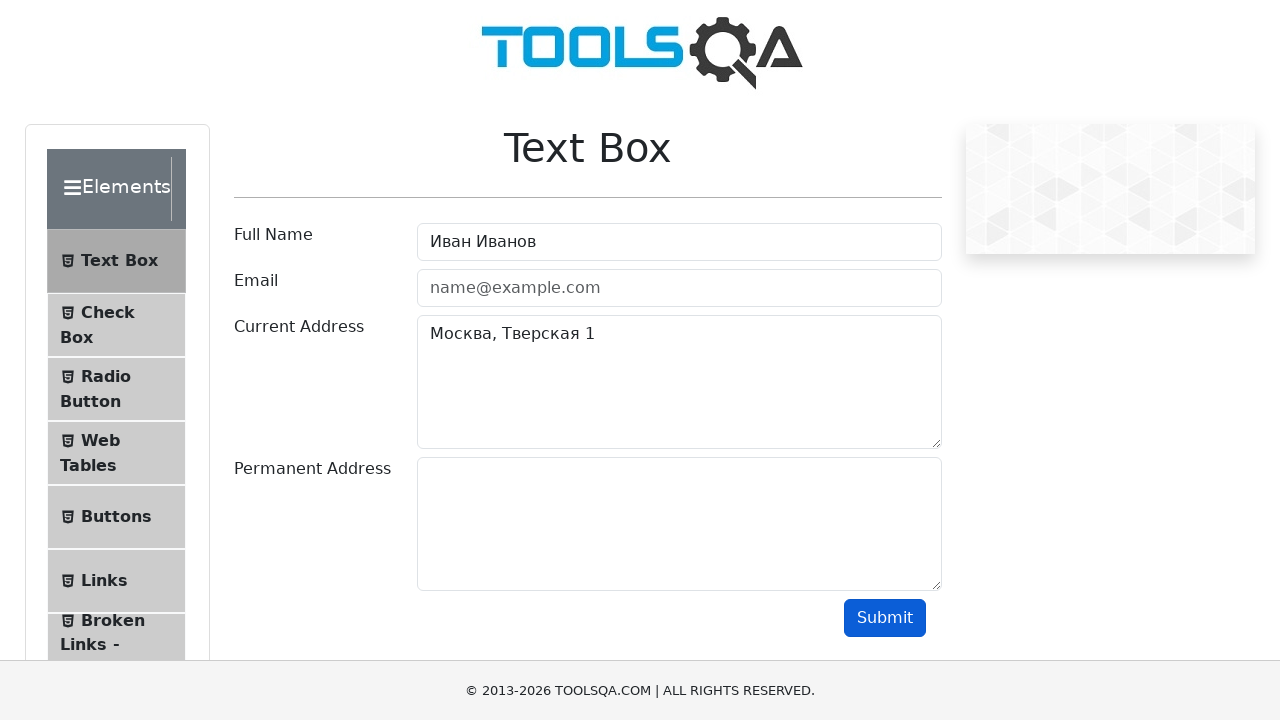

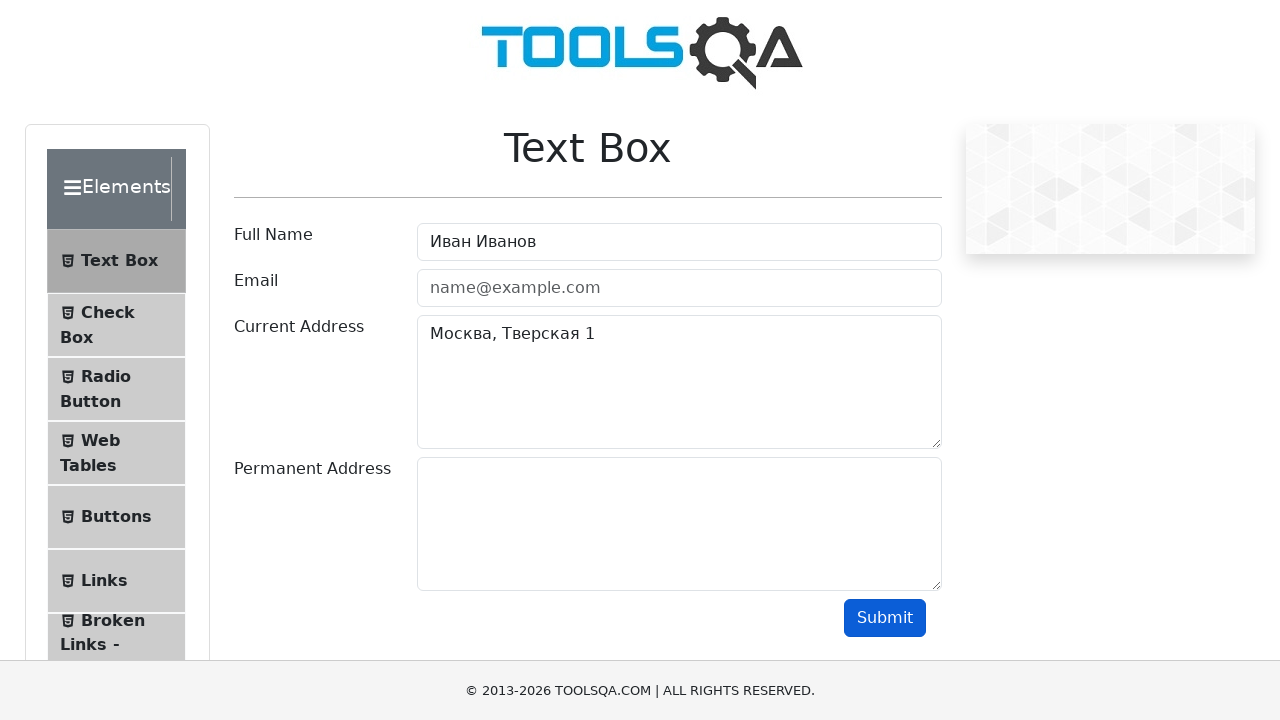